Tests JavaScript alert handling by clicking a button to trigger an alert, accepting it, and verifying the success message

Starting URL: http://practice.cydeo.com/javascript_alerts

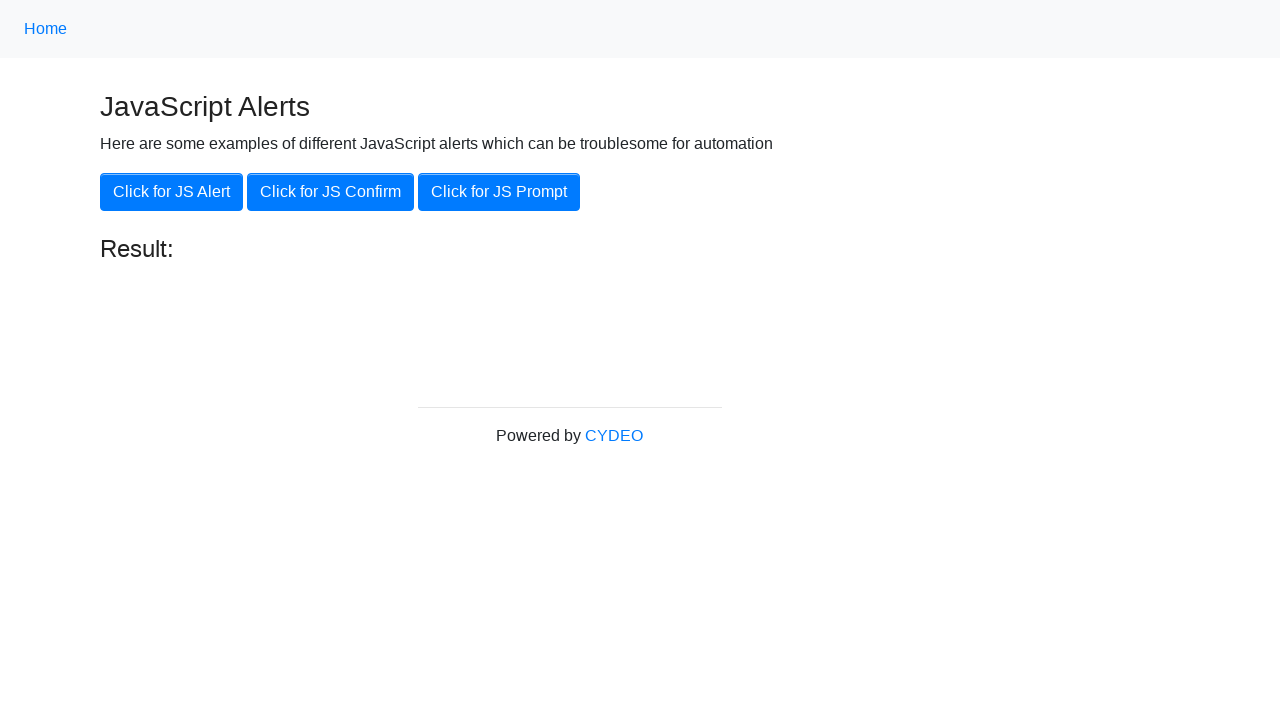

Clicked button to trigger JavaScript alert at (172, 192) on xpath=//button[contains(.,'Alert')]
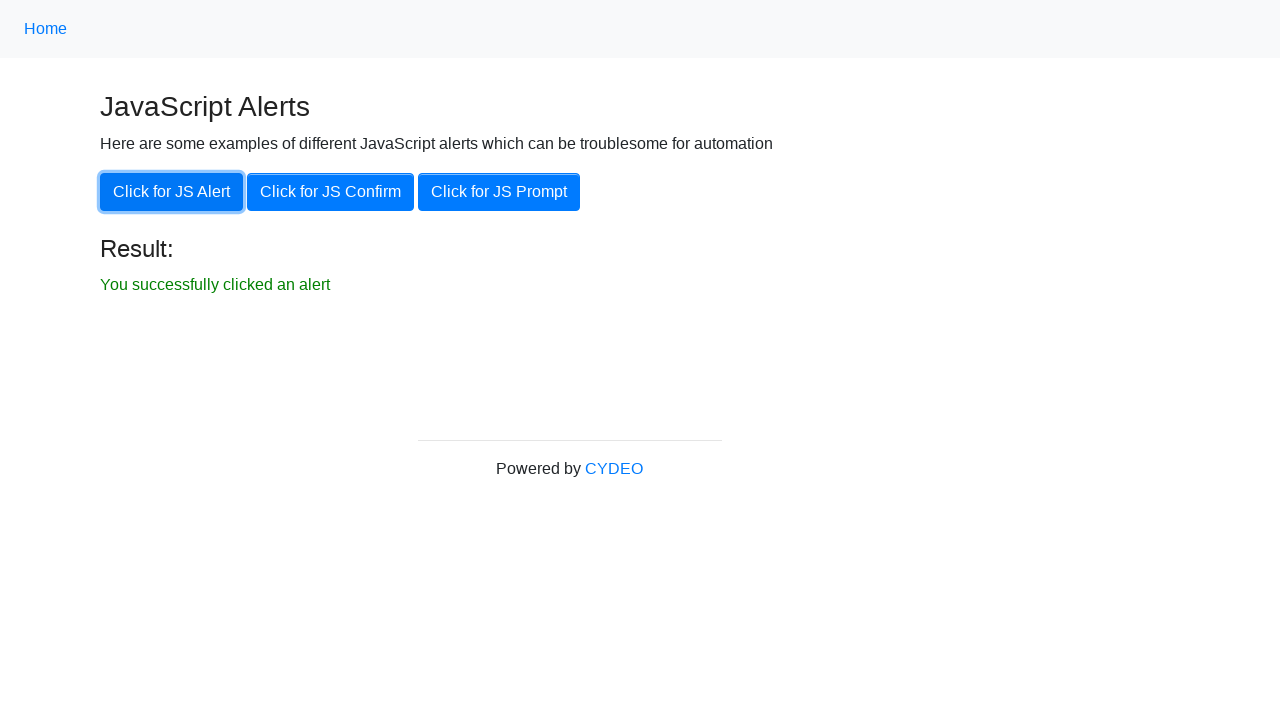

Set up dialog handler to accept alerts
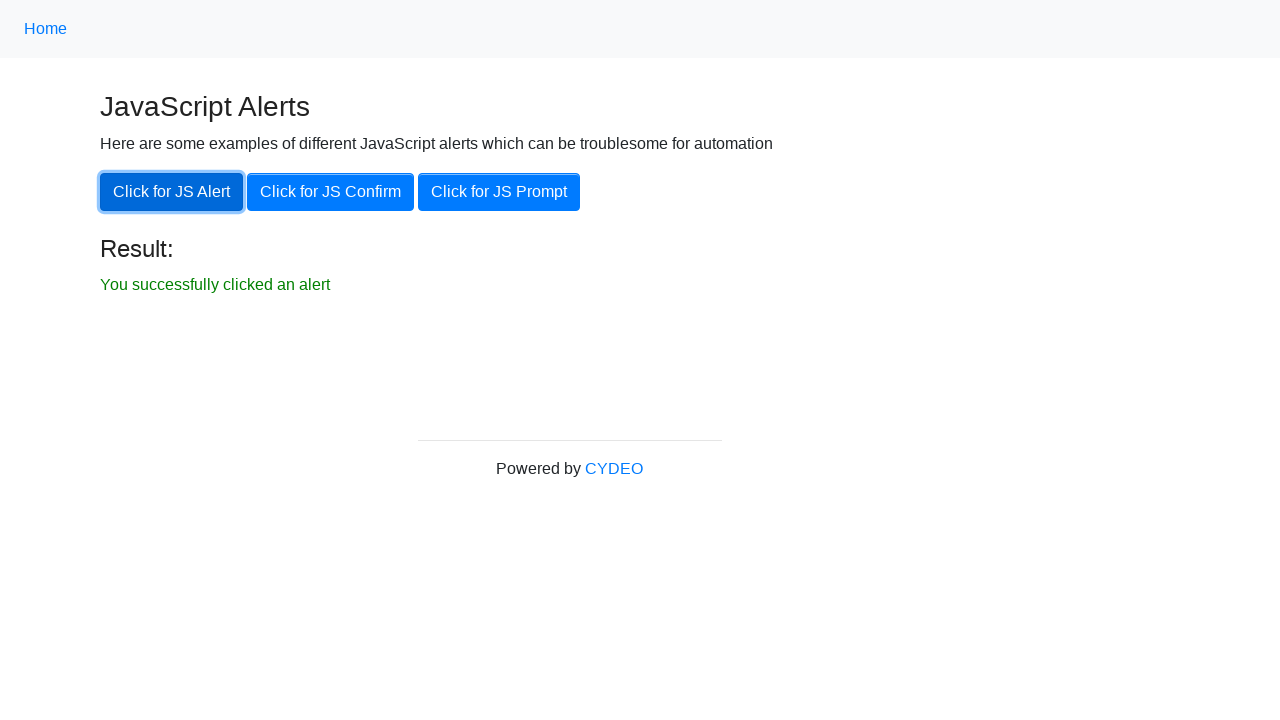

Clicked Alert button to trigger alert dialog at (172, 192) on xpath=//button[contains(.,'Alert')]
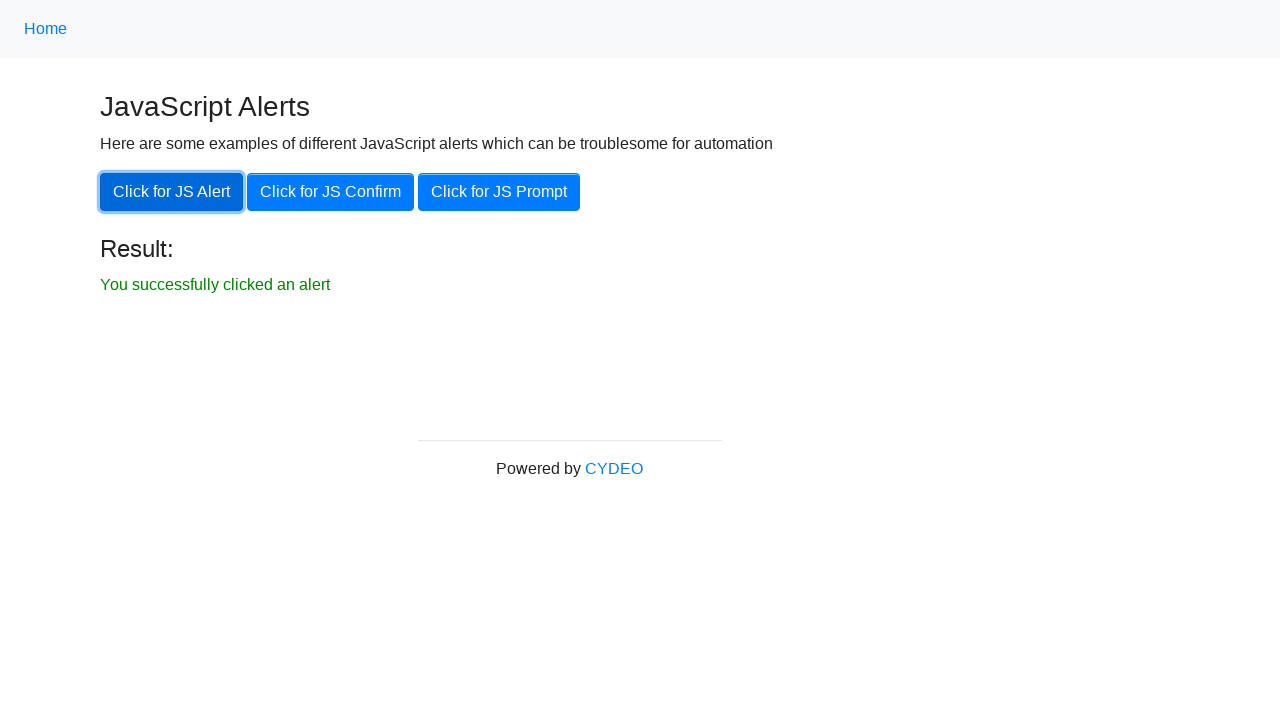

Located success message element
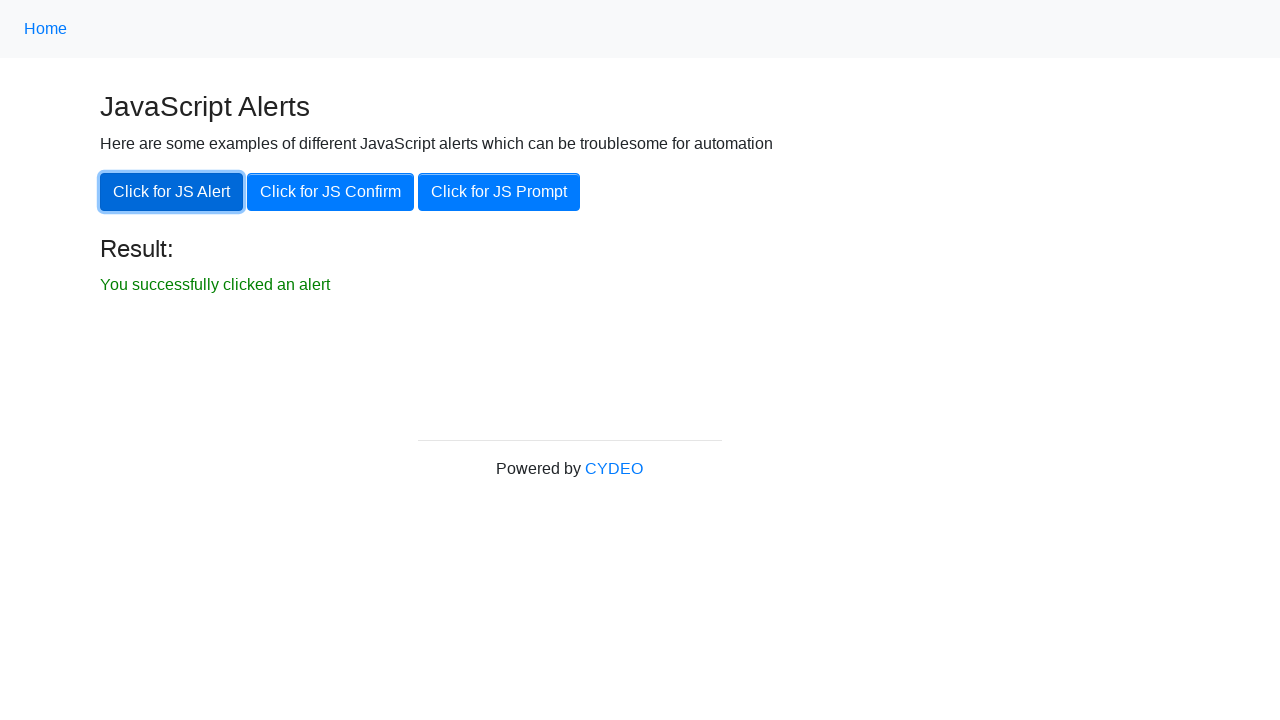

Verified success message is visible
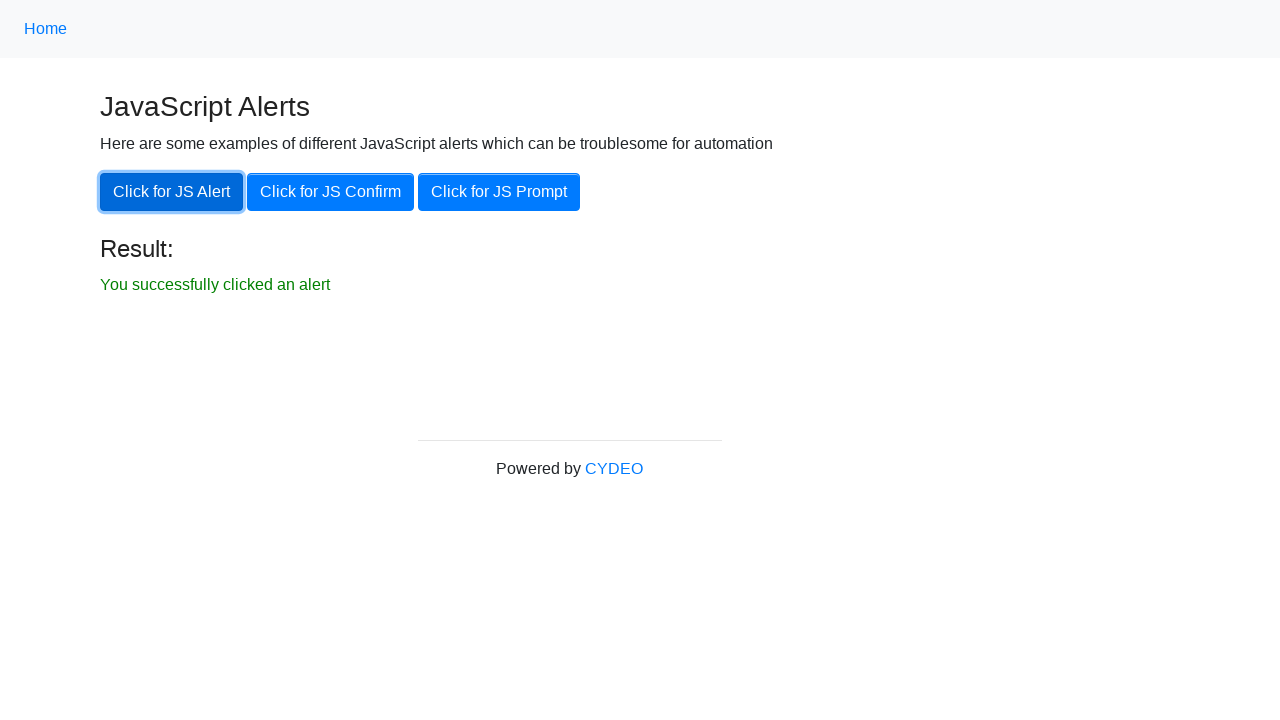

Verified success message contains correct text: 'You successfully clicked an alert'
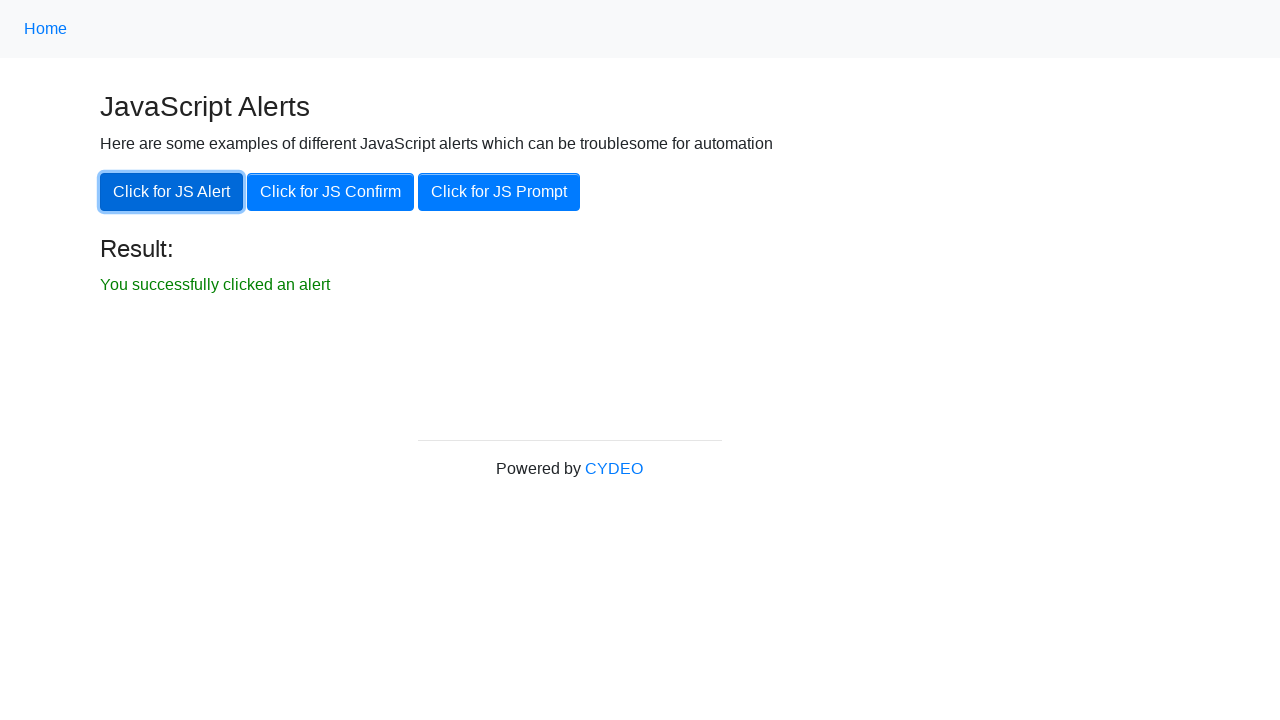

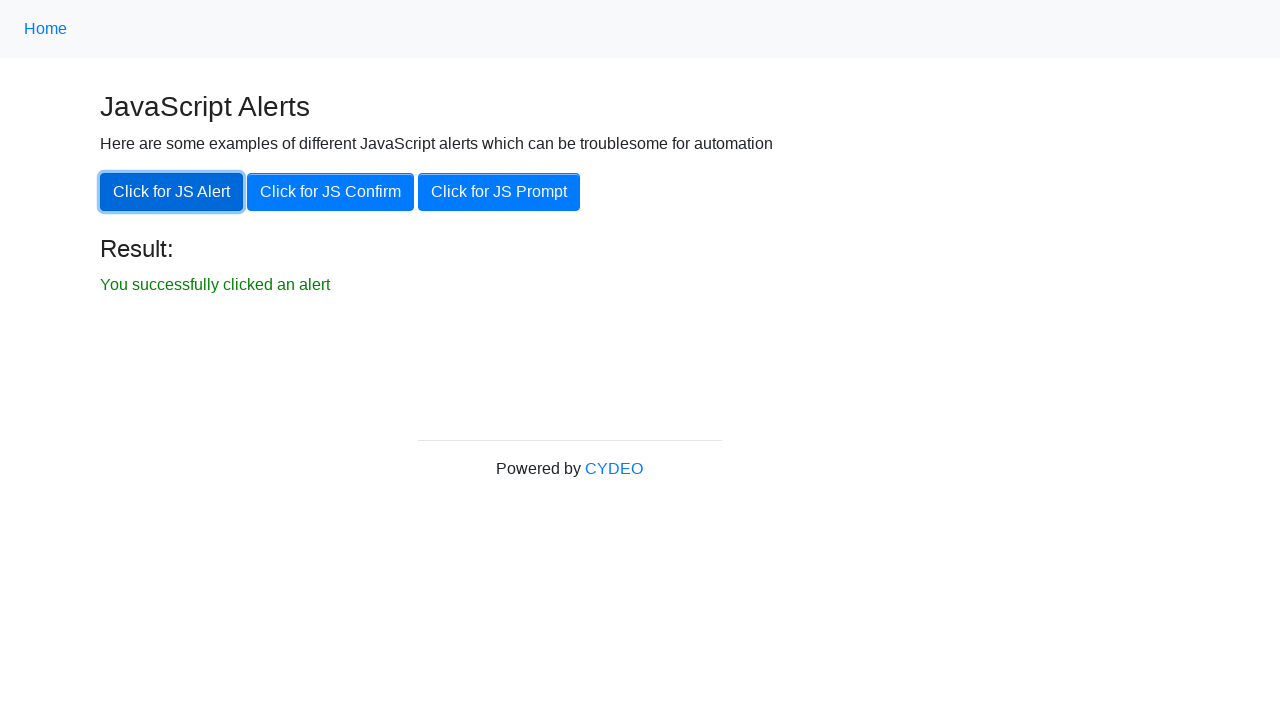